Tests JavaScript alert handling by clicking a button to trigger an alert, accepting the alert, and verifying the result message on the page.

Starting URL: http://the-internet.herokuapp.com/javascript_alerts

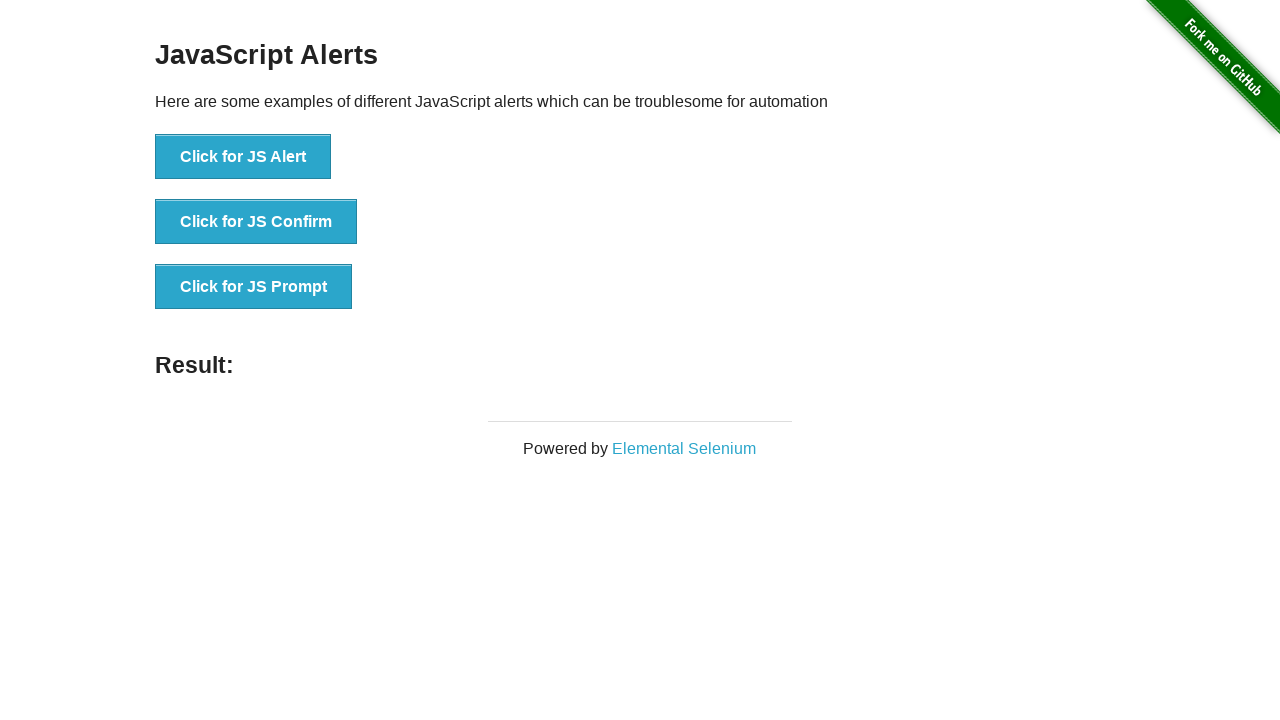

Set up dialog handler to automatically accept alerts
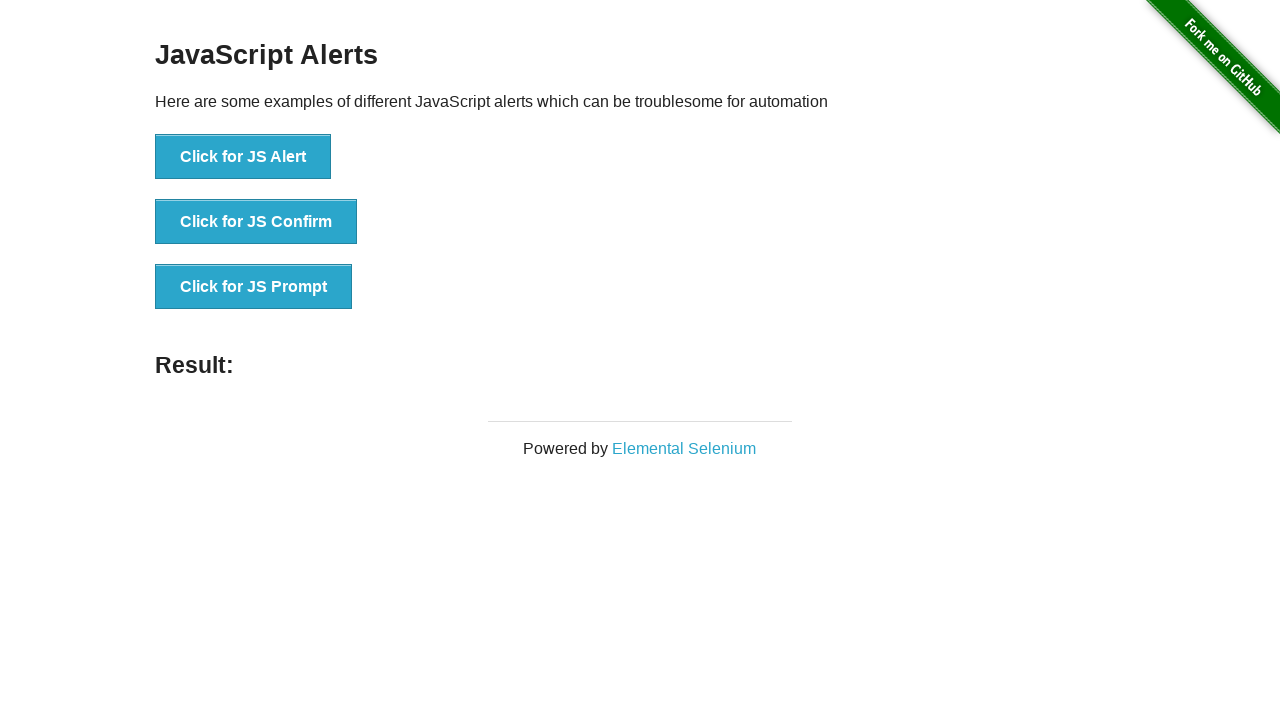

Clicked the first button to trigger JavaScript alert at (243, 157) on ul > li:nth-child(1) > button
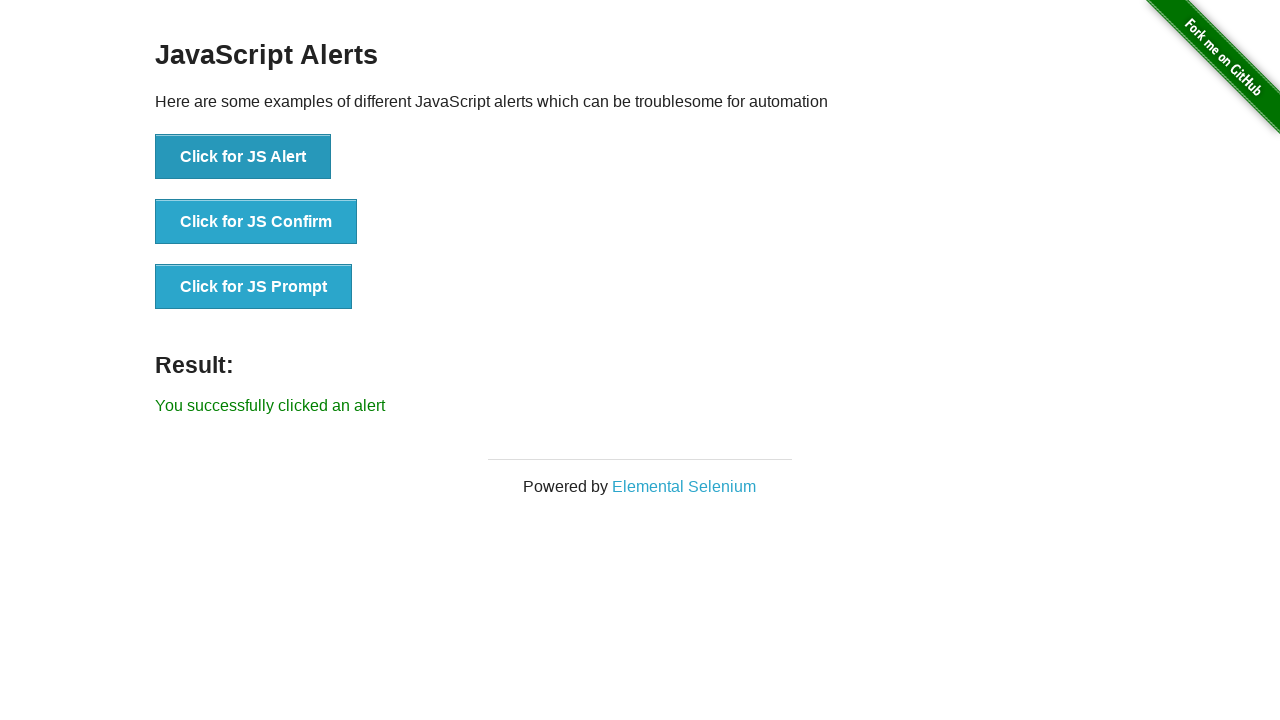

Alert was accepted and result element appeared on page
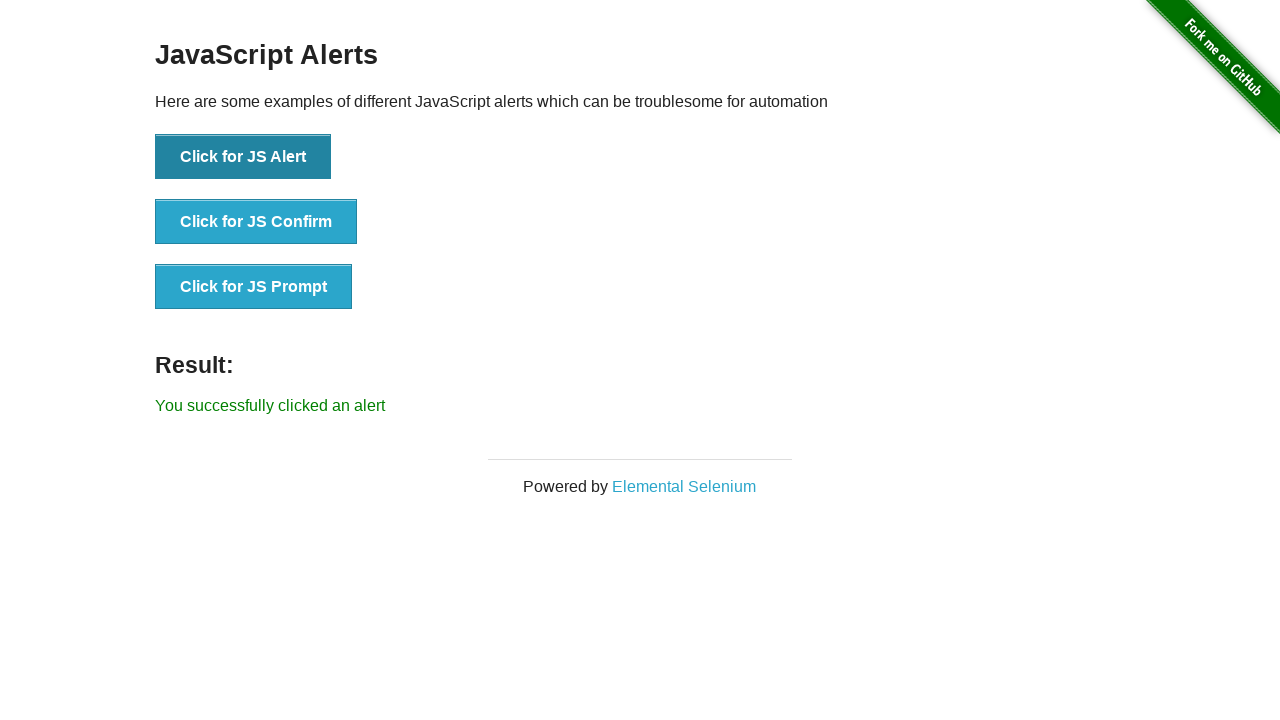

Retrieved result text from the page
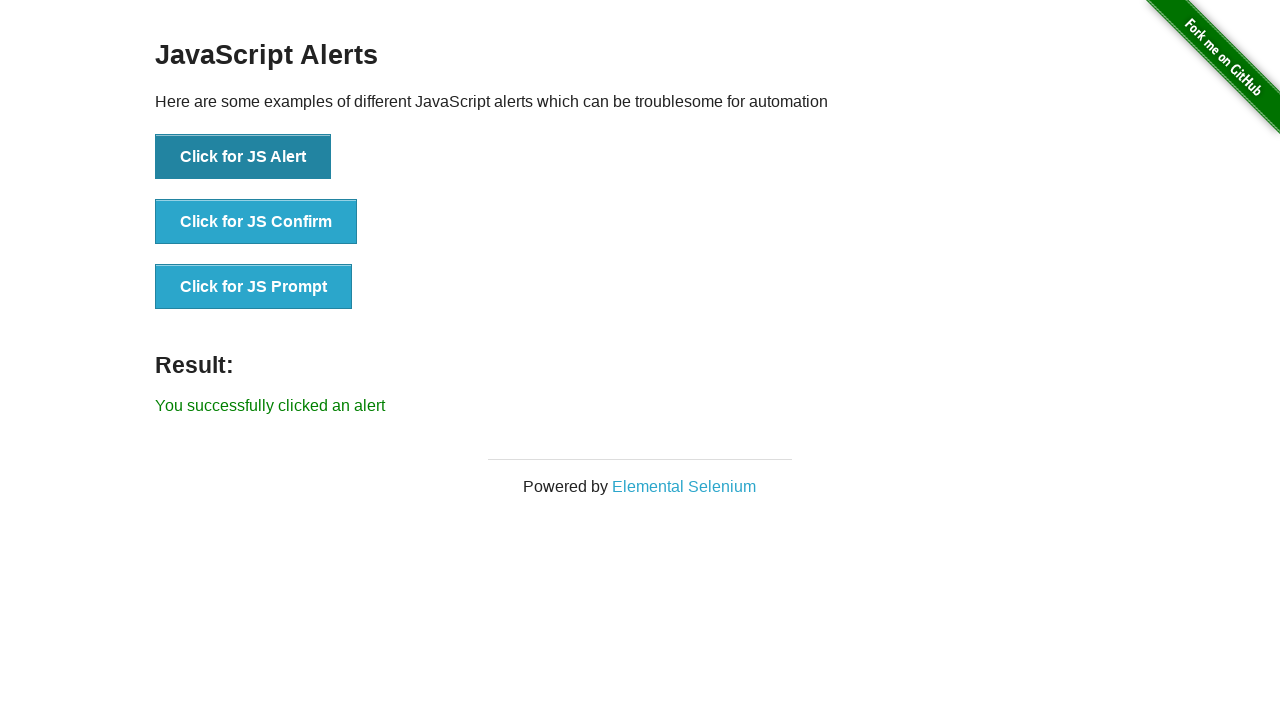

Verified result text matches expected message 'You successfully clicked an alert'
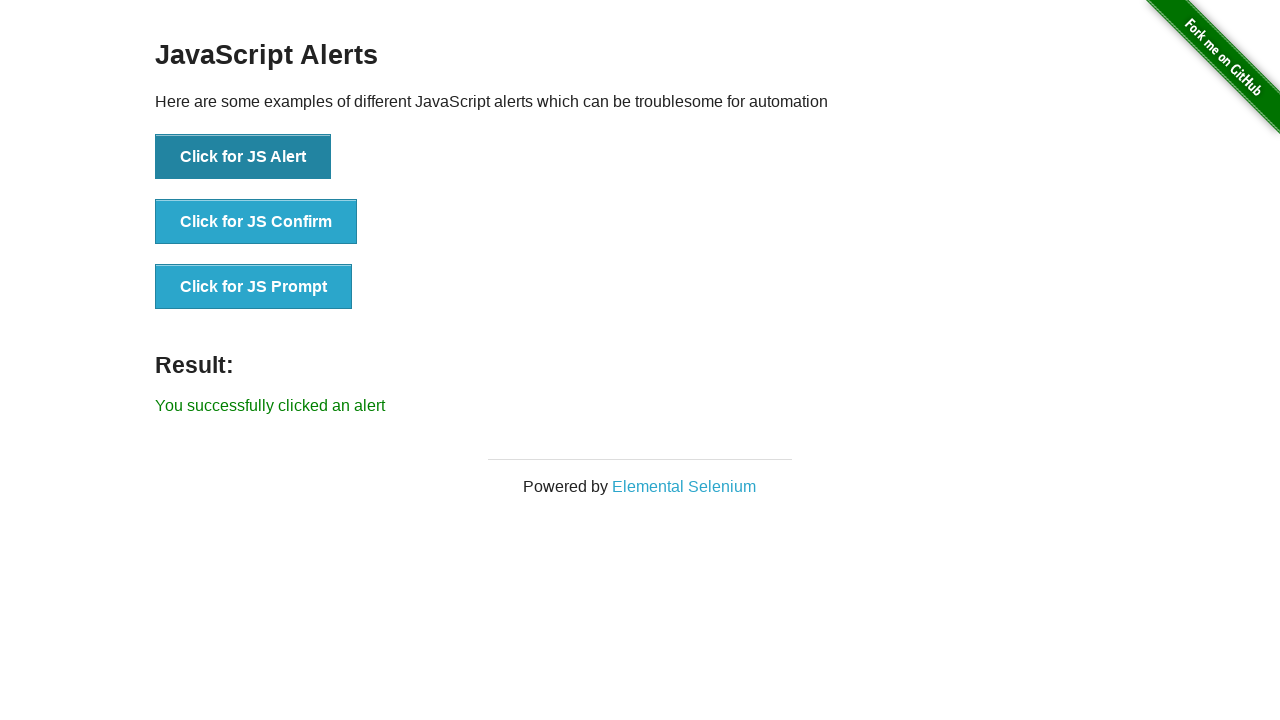

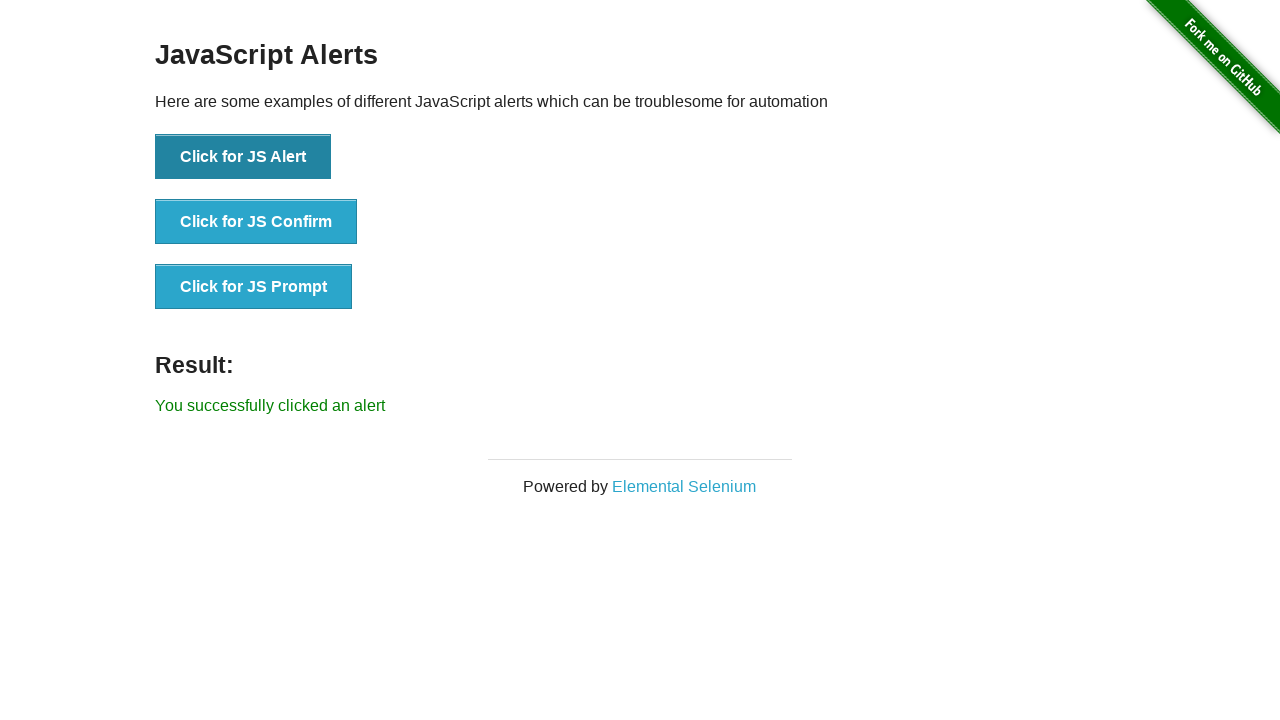